Tests jQuery UI draggable functionality by locating a draggable element within an iframe and dragging it to a new position

Starting URL: http://jqueryui.com/demos/draggable

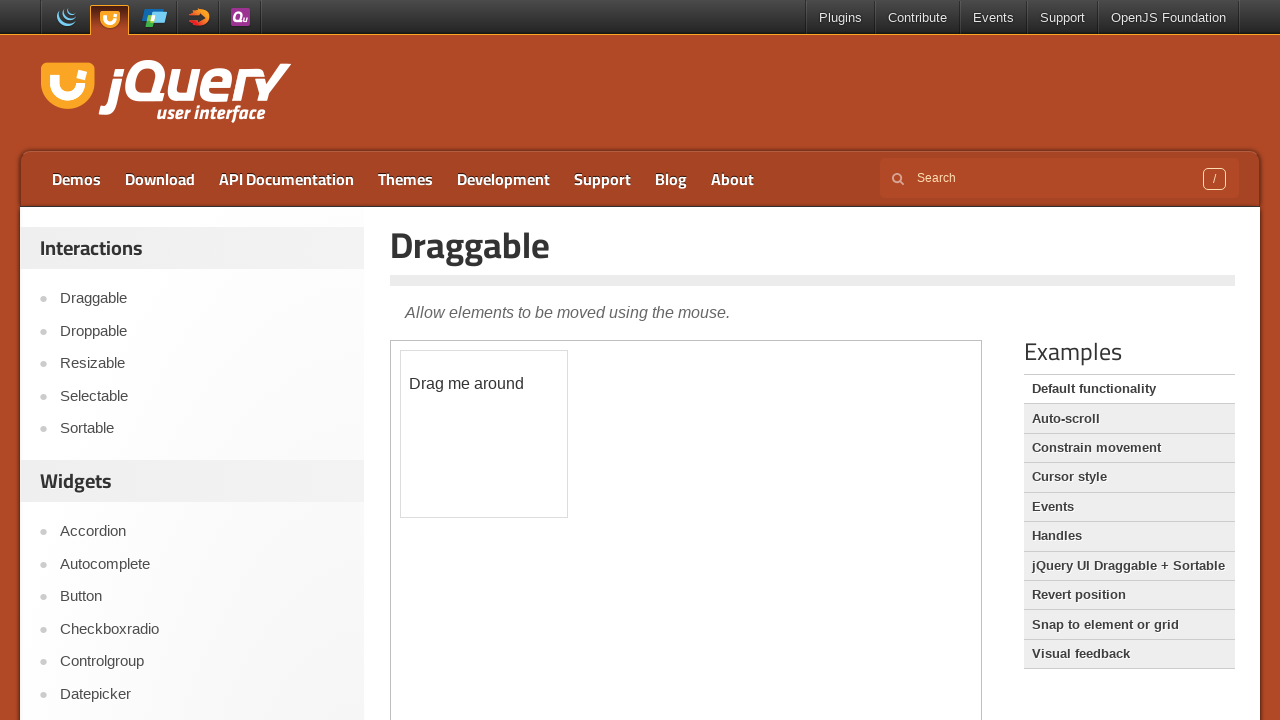

Found all iframes on the page
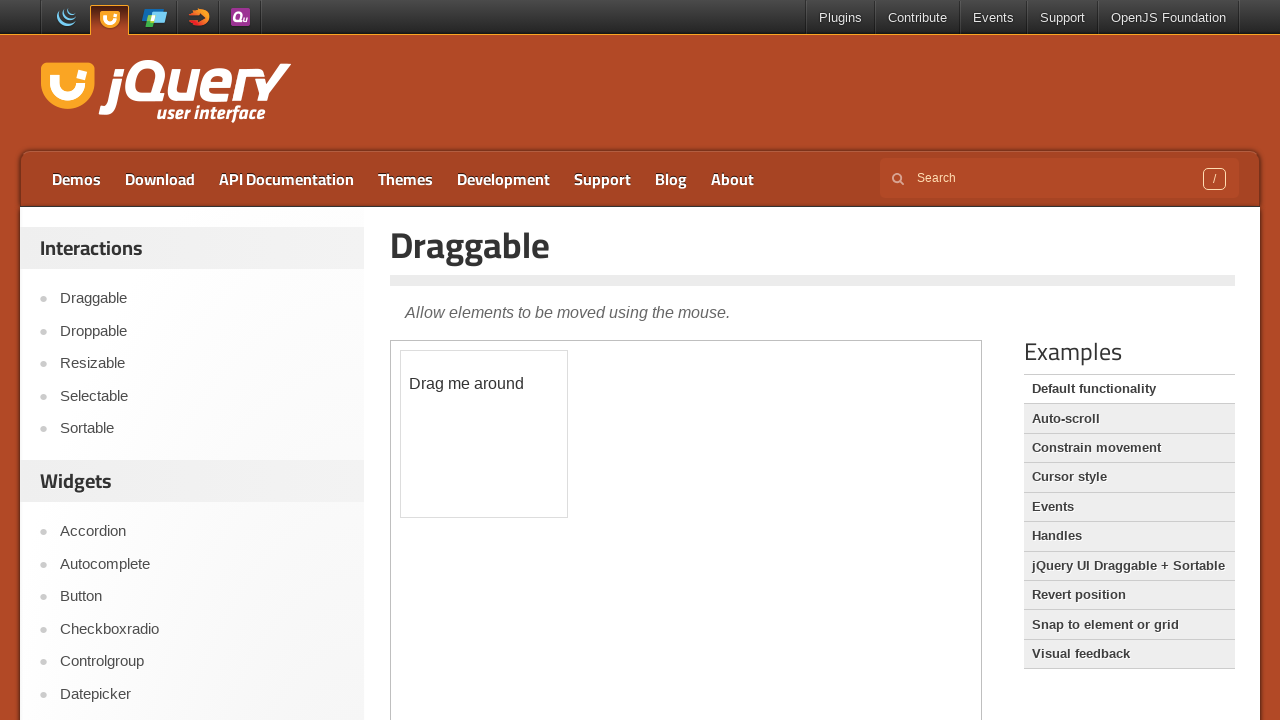

Located iframe containing draggable element at index 0
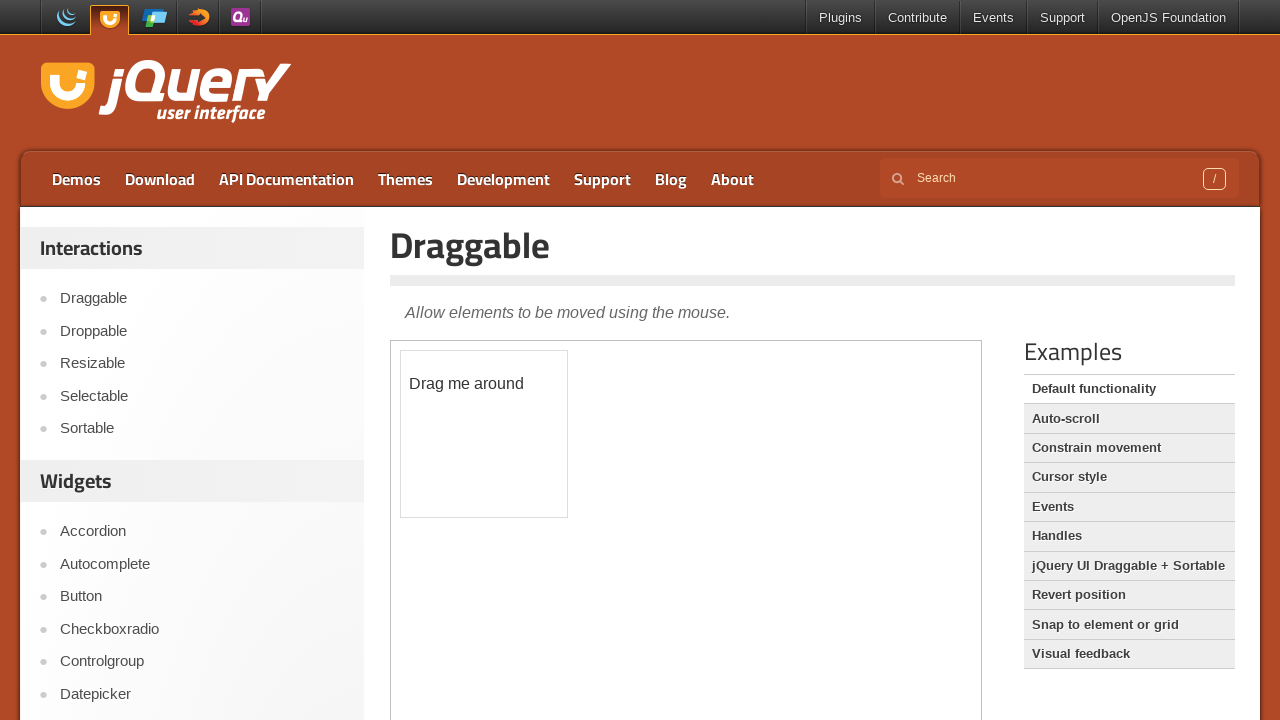

Located the draggable element within the iframe
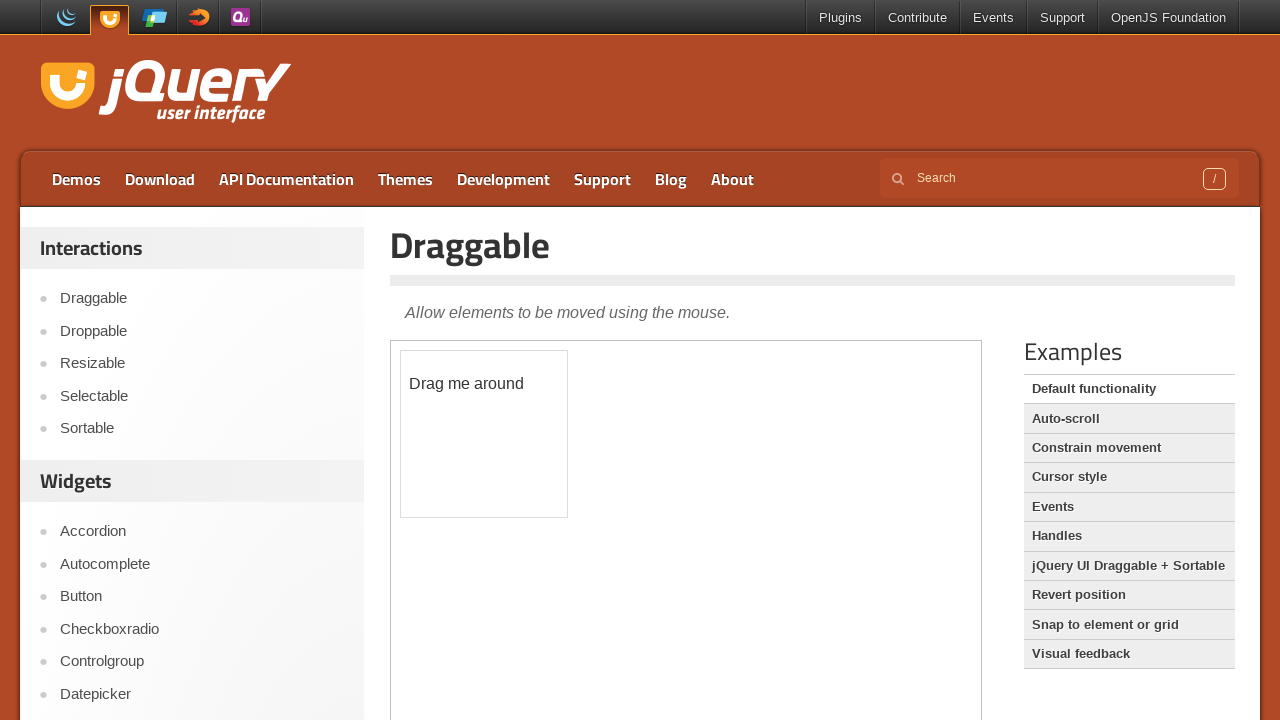

Dragged the element 100 pixels in x and y directions at (501, 451)
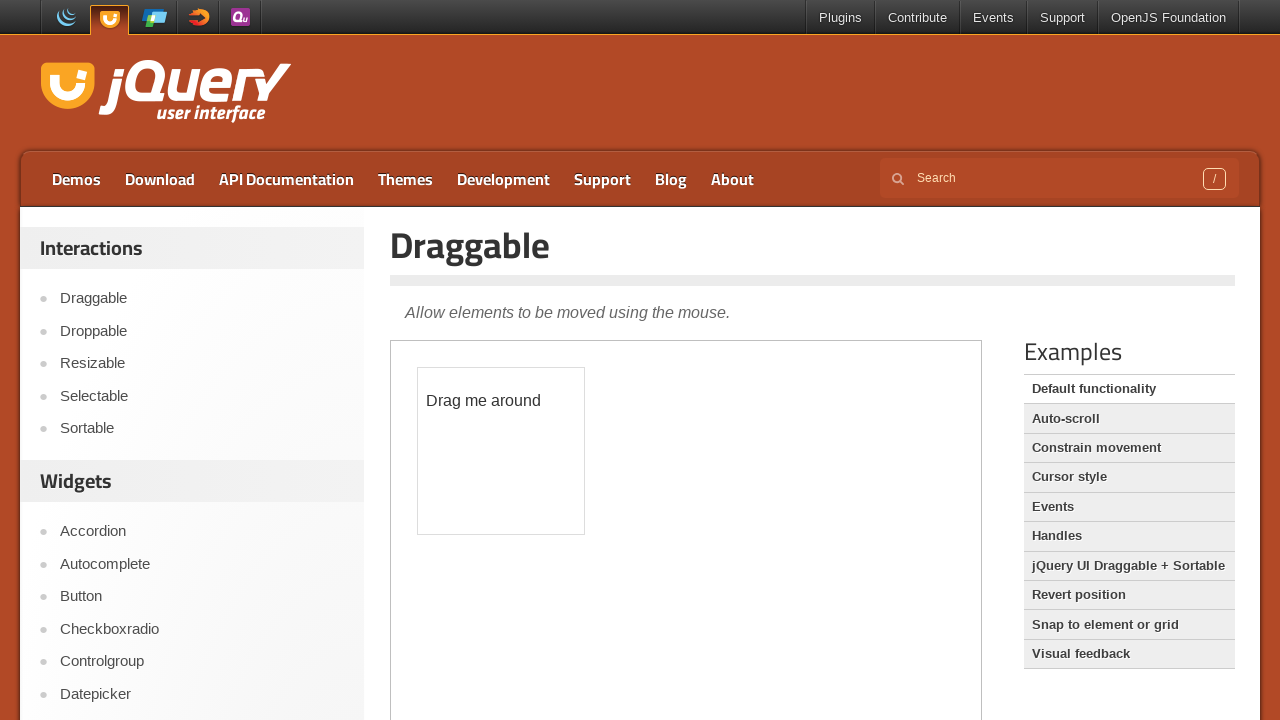

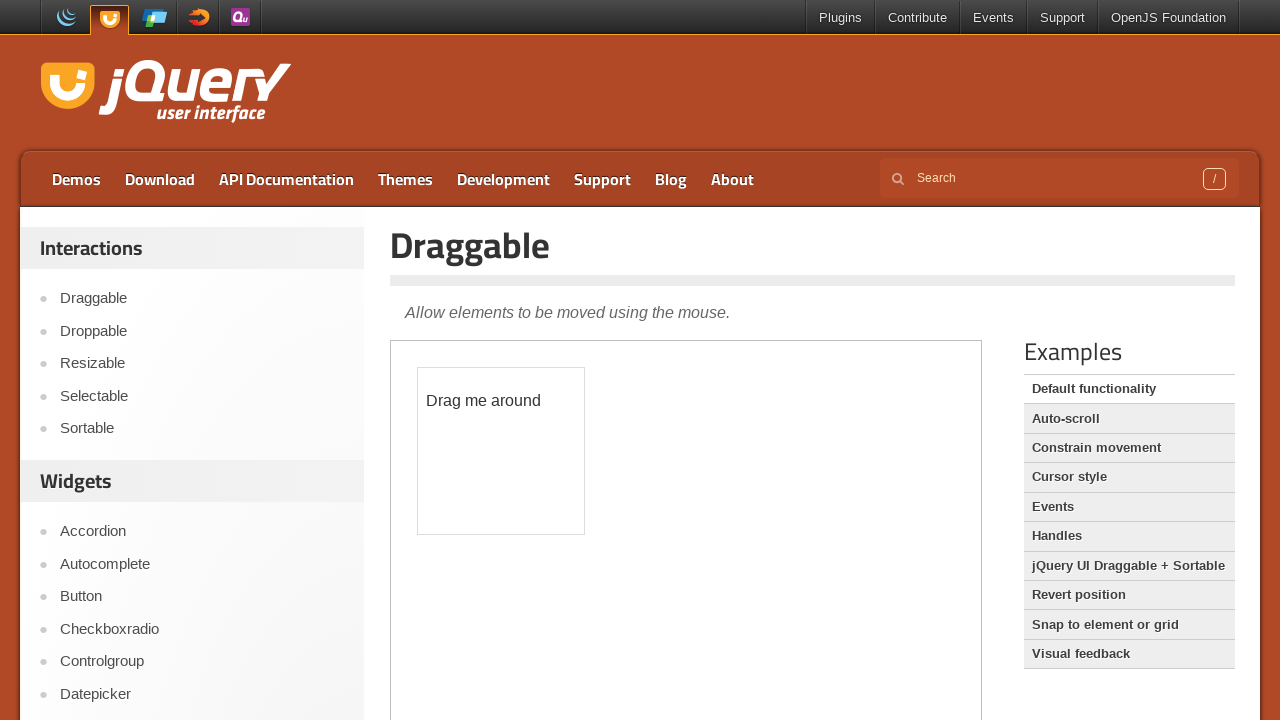